Tests right-click context menu functionality by performing a context click on a button element, clicking the "Cut" option, then finding and clicking the "Copy" option from the context menu.

Starting URL: http://swisnl.github.io/jQuery-contextMenu/demo.html

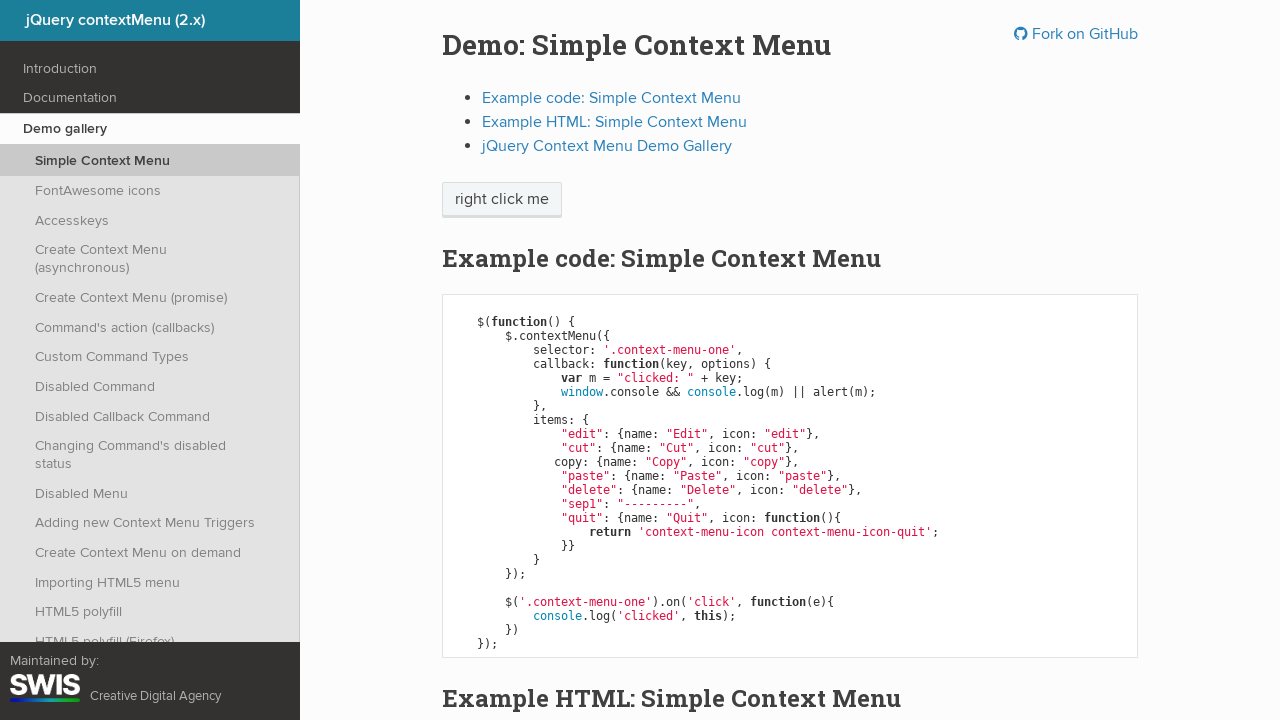

Right-clicked on 'right click me' button to open context menu at (502, 200) on //span[text()='right click me']
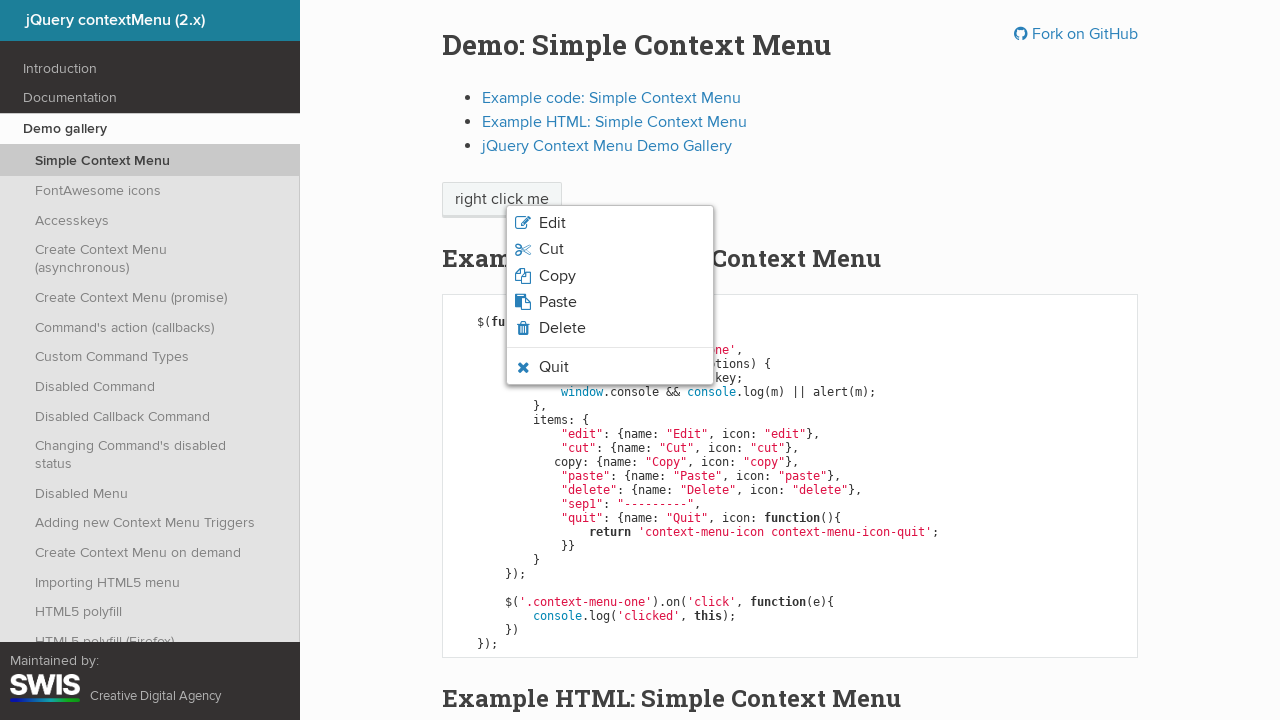

Clicked 'Cut' option in context menu at (551, 249) on xpath=//span[text()='Cut']
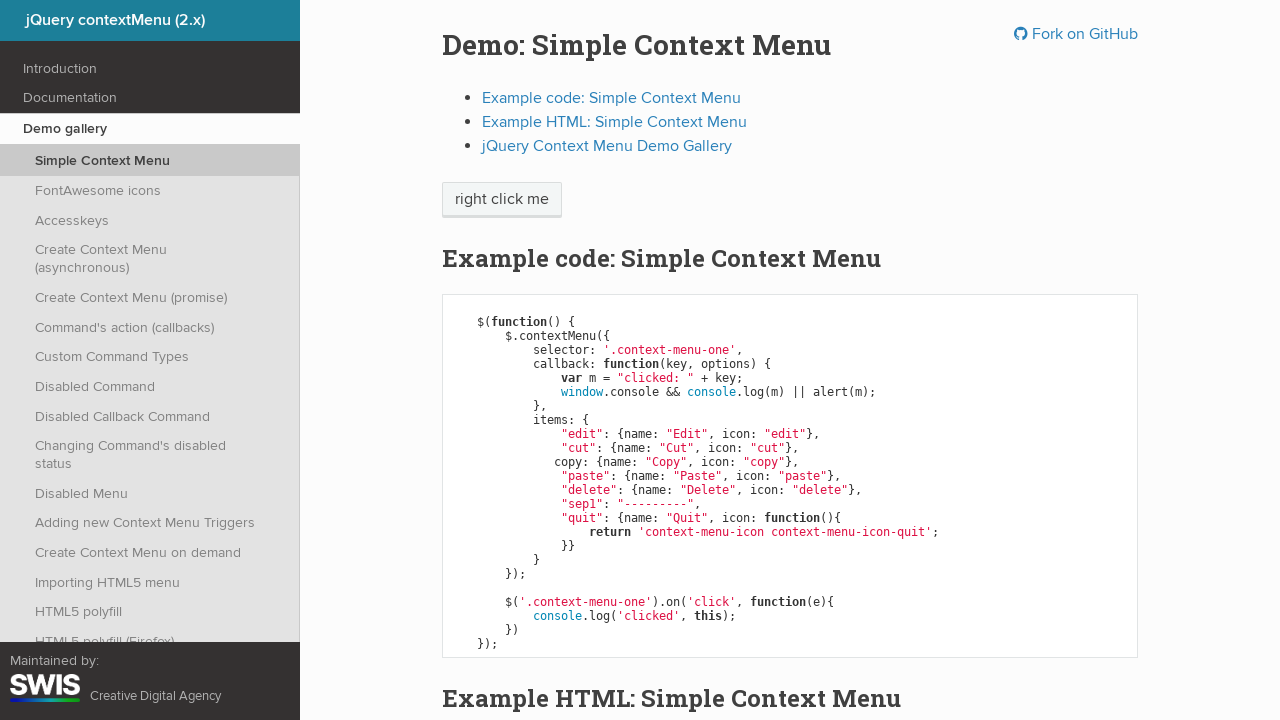

Right-clicked on 'right click me' button again to open context menu at (502, 200) on //span[text()='right click me']
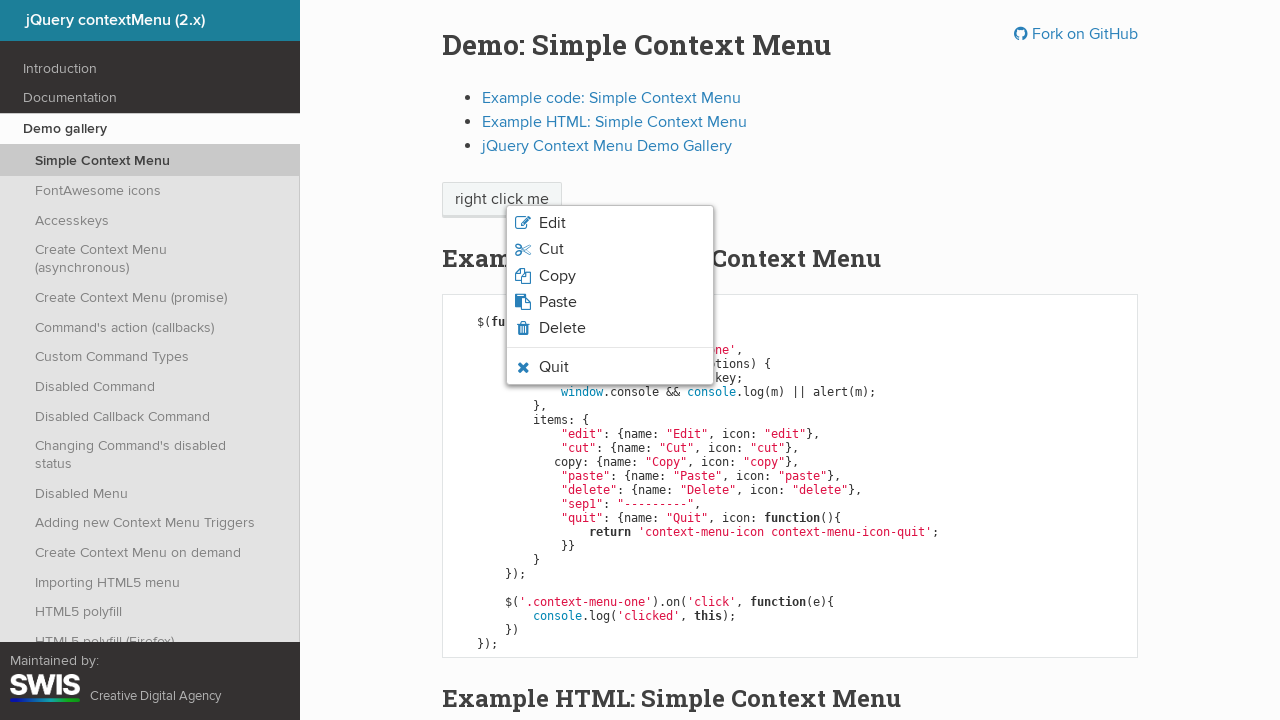

Context menu appeared
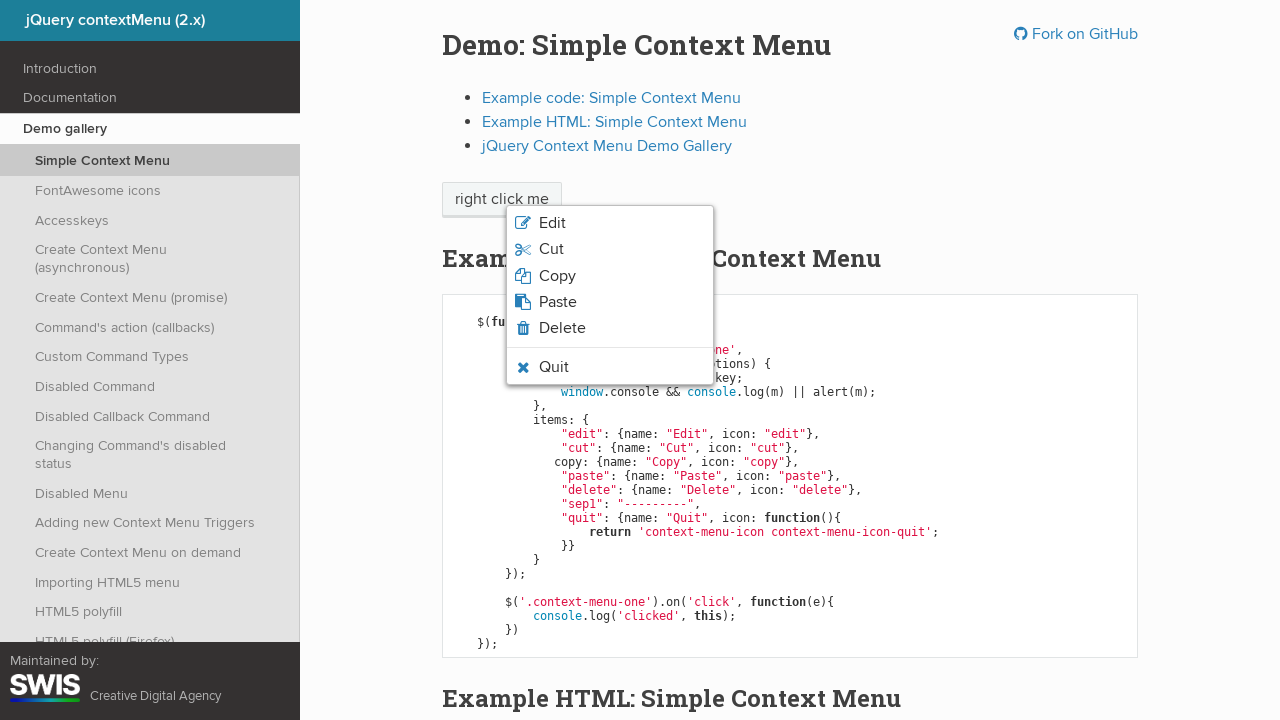

Clicked 'Copy' option in context menu at (557, 276) on xpath=//span[text()='Copy']
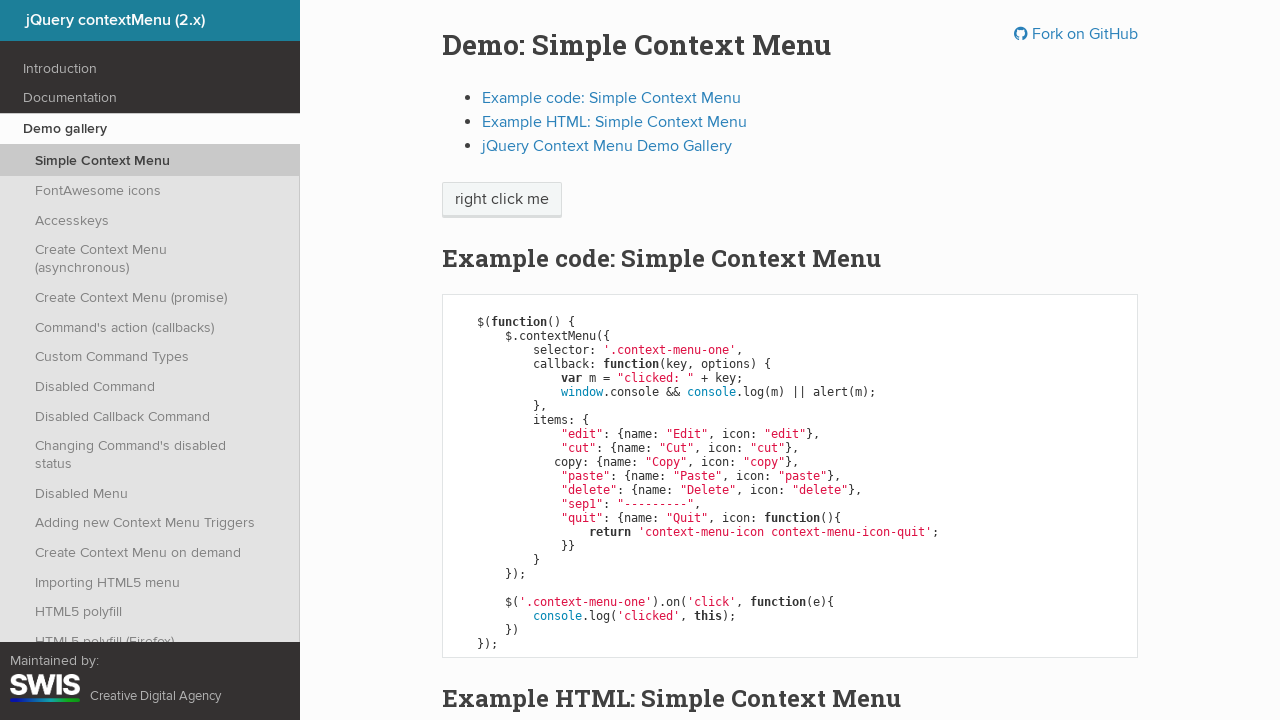

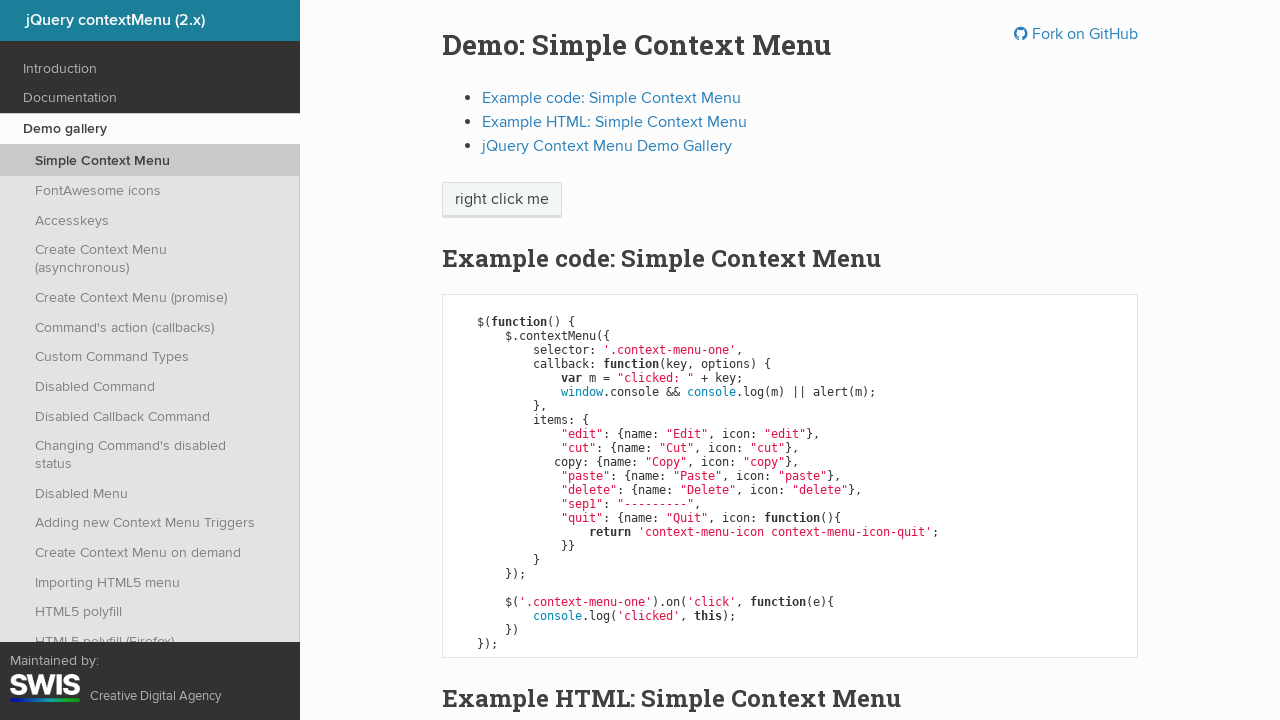